Tests confirmation popup by triggering it and dismissing the dialog

Starting URL: https://demoqa.com/alerts

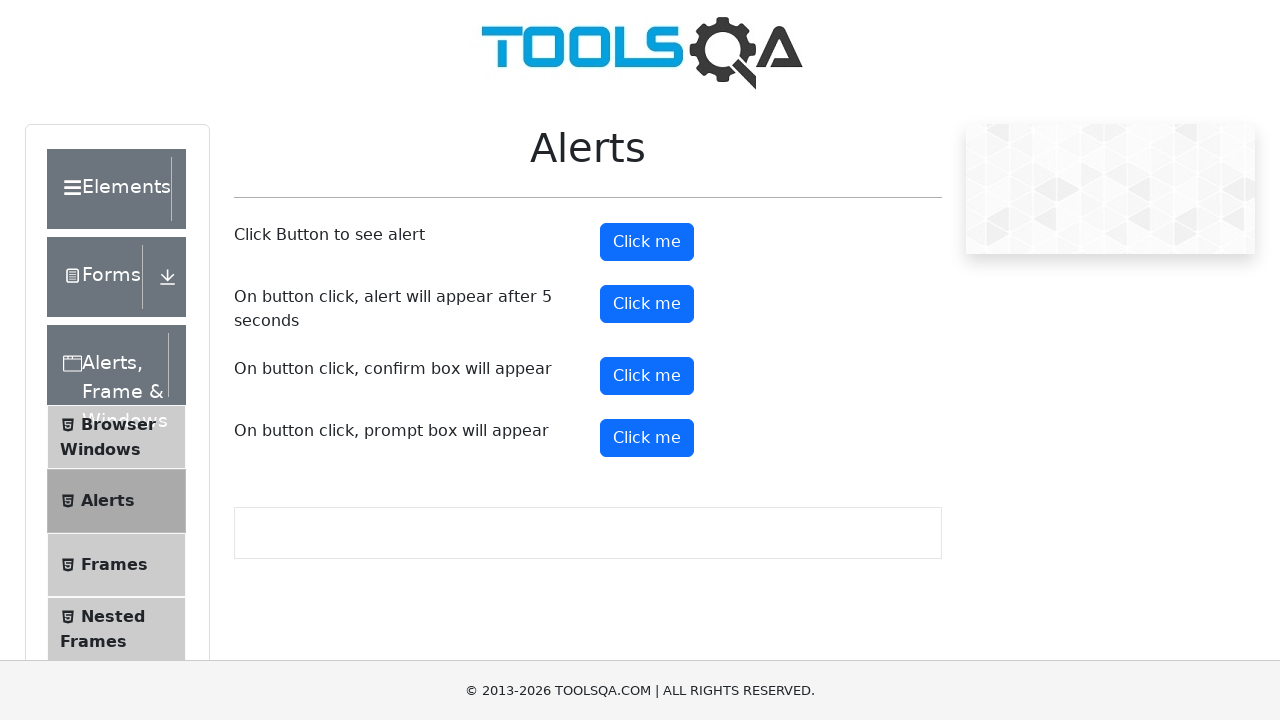

Set up dialog handler to dismiss any dialogs
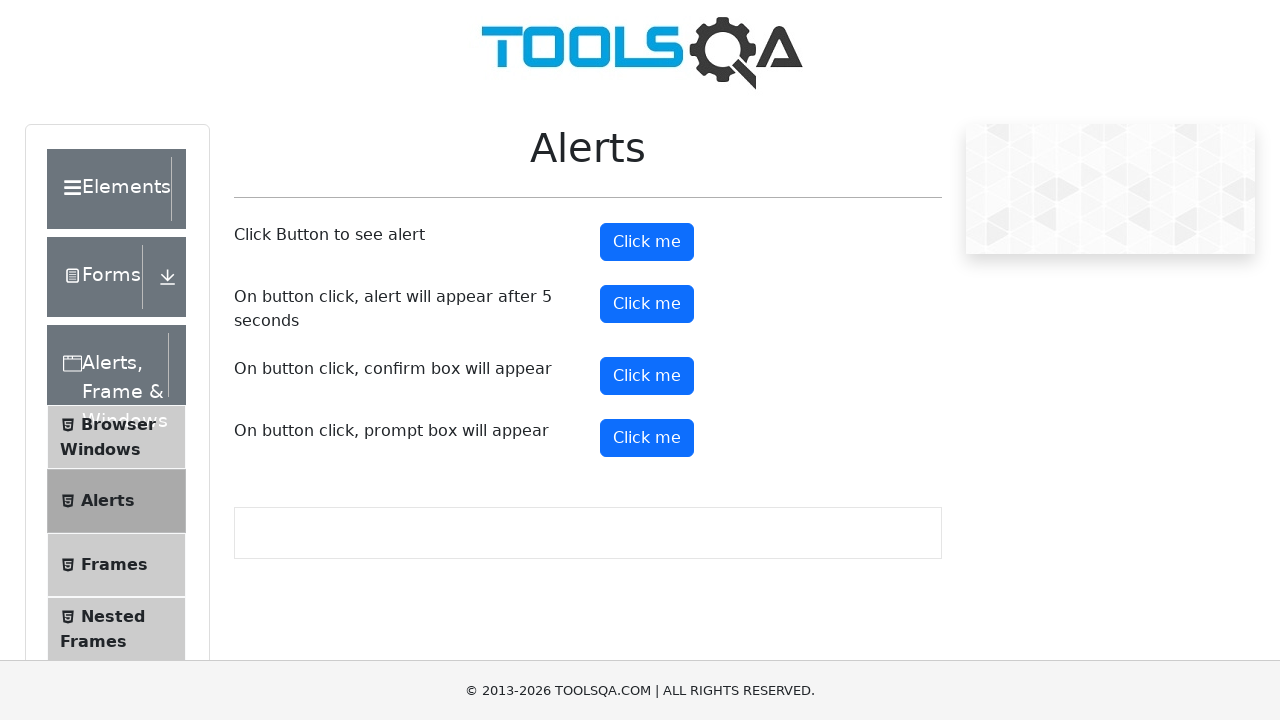

Clicked confirmation button to trigger dialog at (647, 376) on #confirmButton
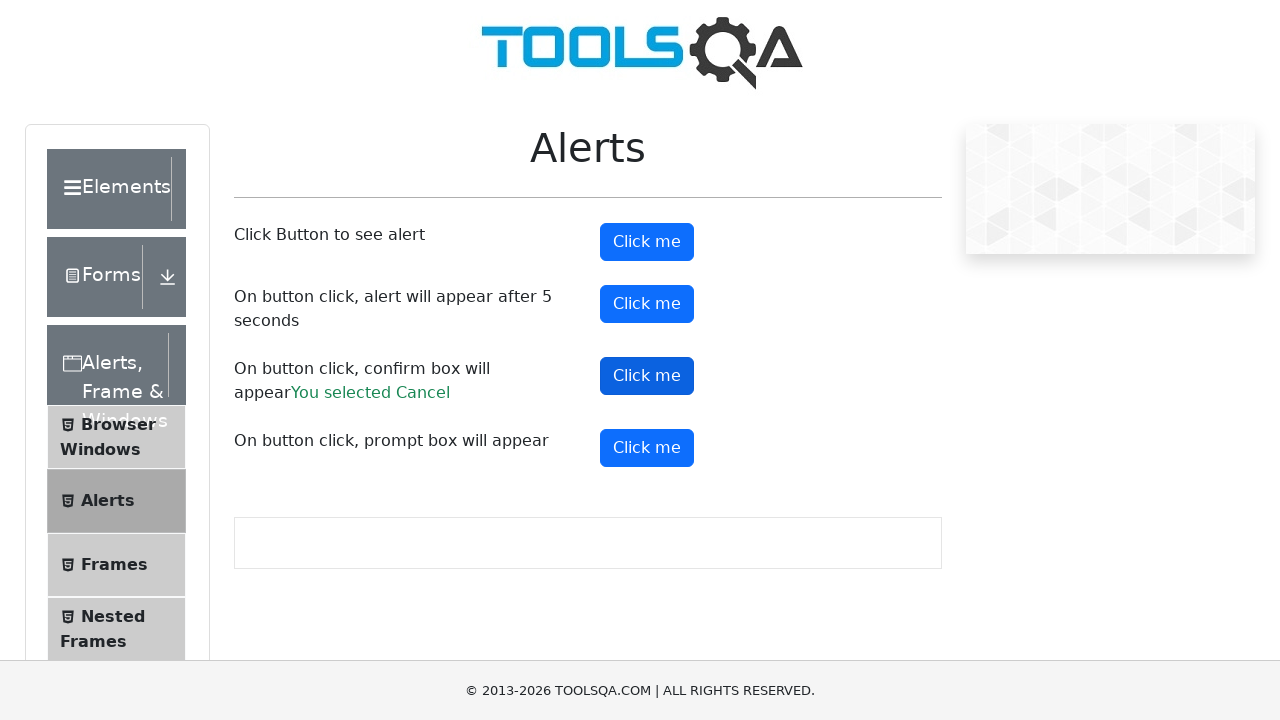

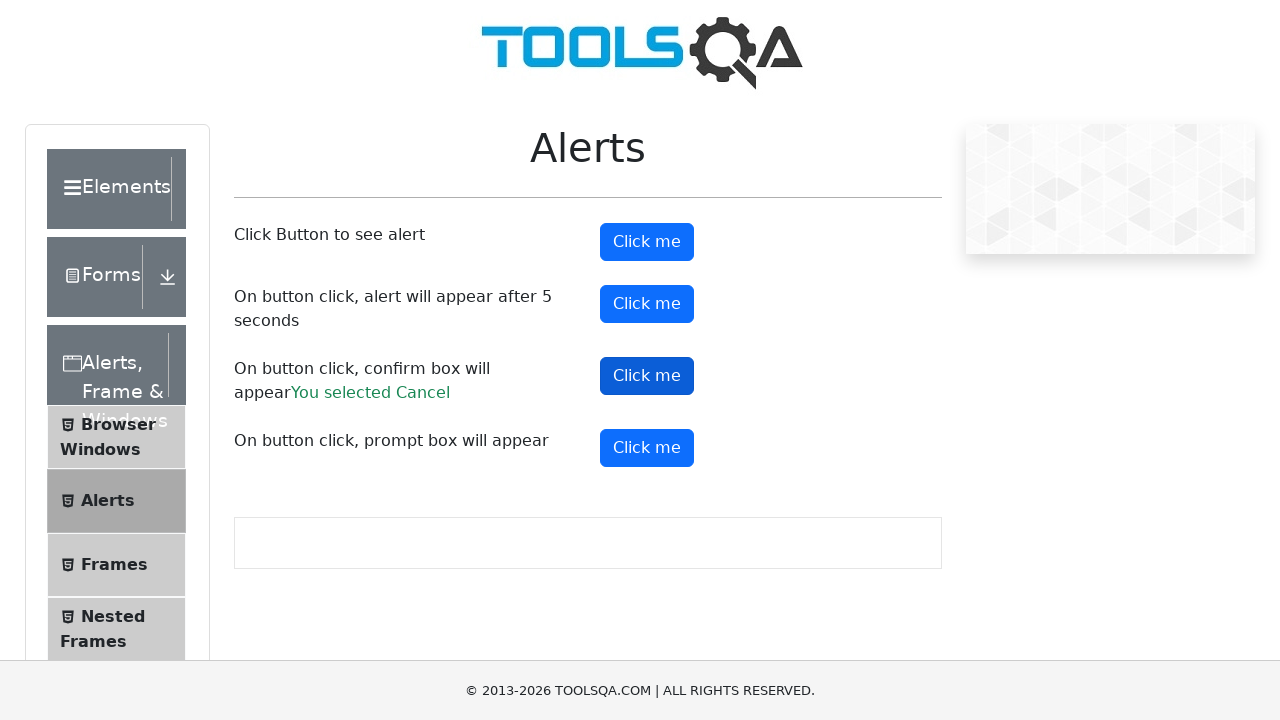